Tests keyboard interactions by typing text and using keyboard shortcuts (select all, copy)

Starting URL: http://sahitest.com/demo/label.htm

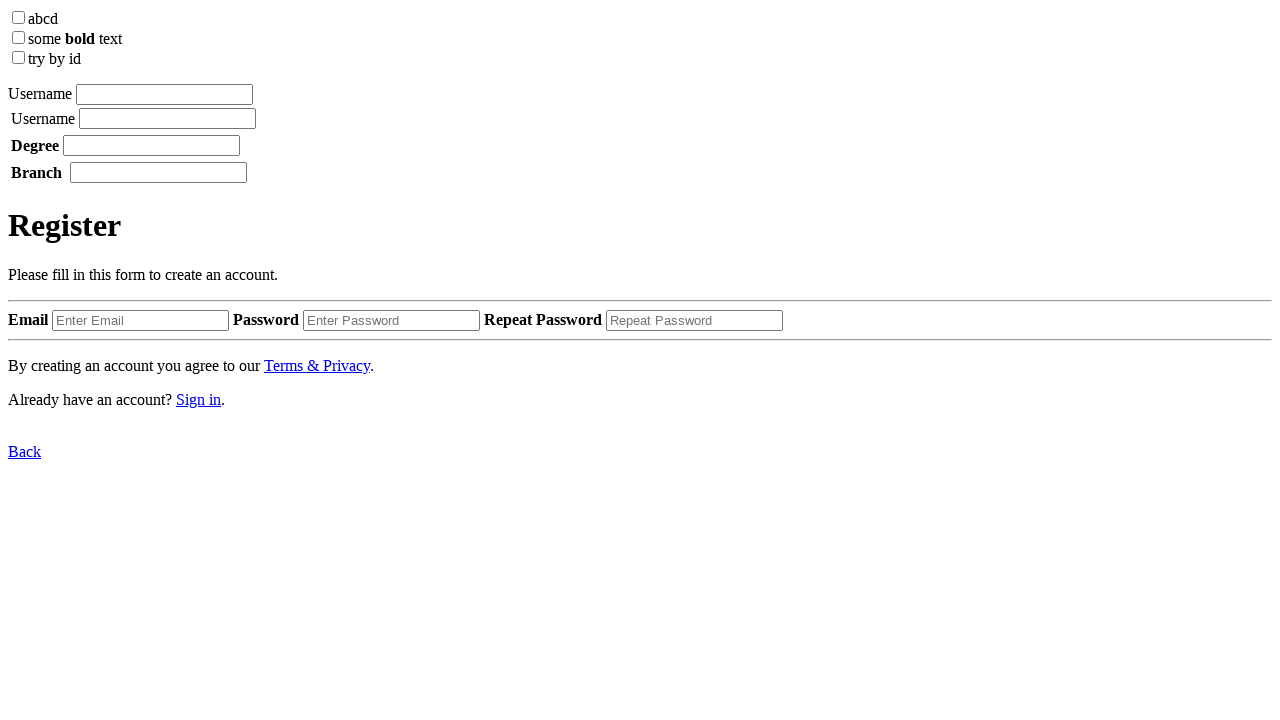

Filled first textbox with 'ashin' on xpath=//input[@type='textbox'] >> nth=0
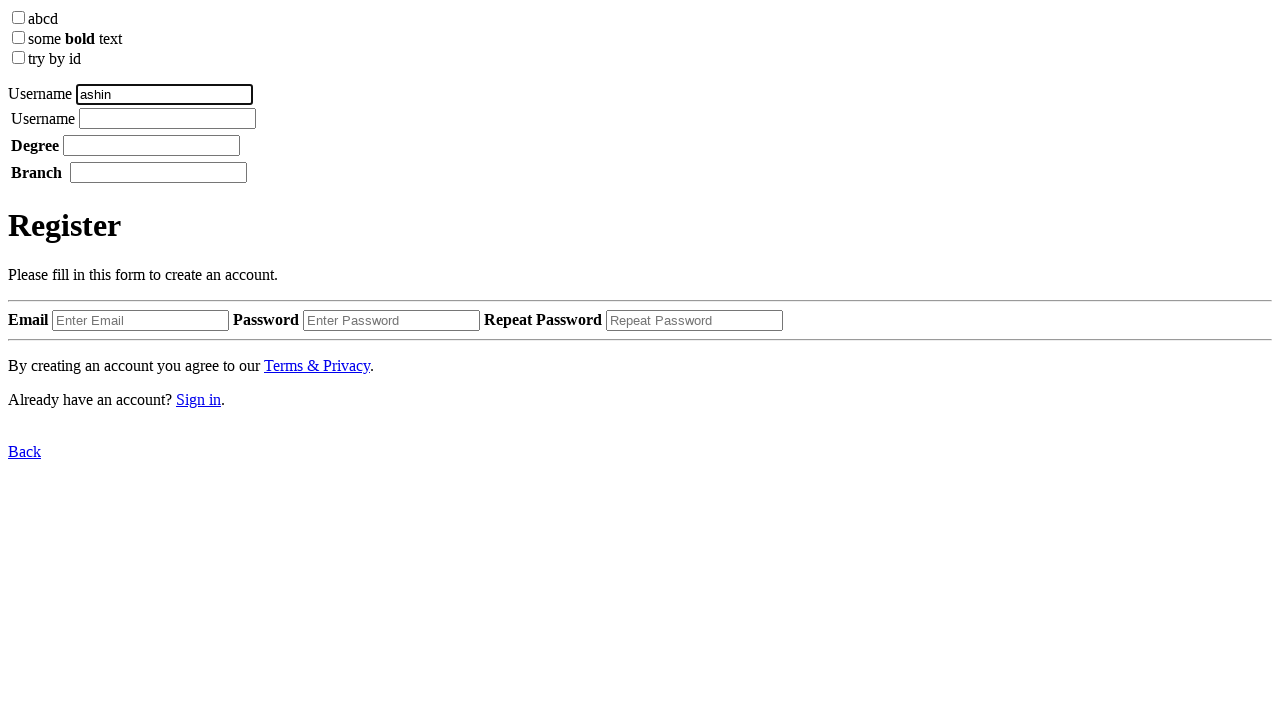

Selected all text in textbox using Ctrl+A on xpath=//input[@type='textbox'] >> nth=0
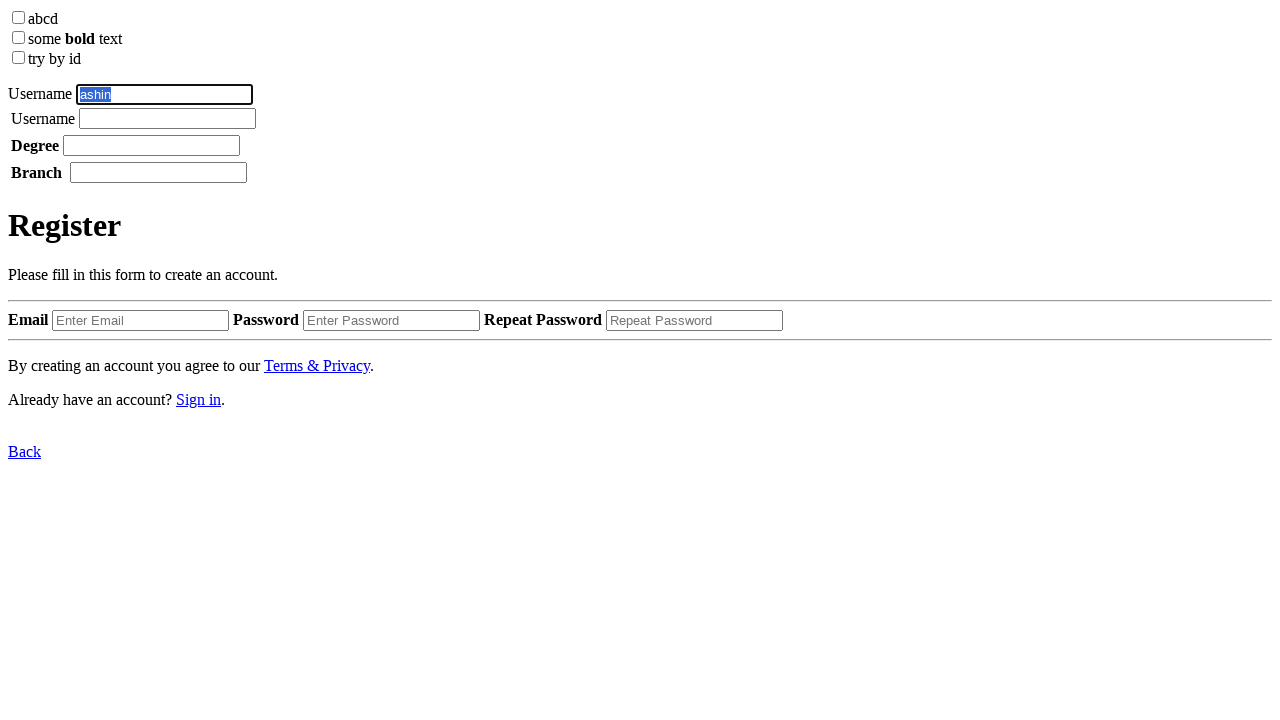

Copied selected text using Ctrl+C on xpath=//input[@type='textbox'] >> nth=0
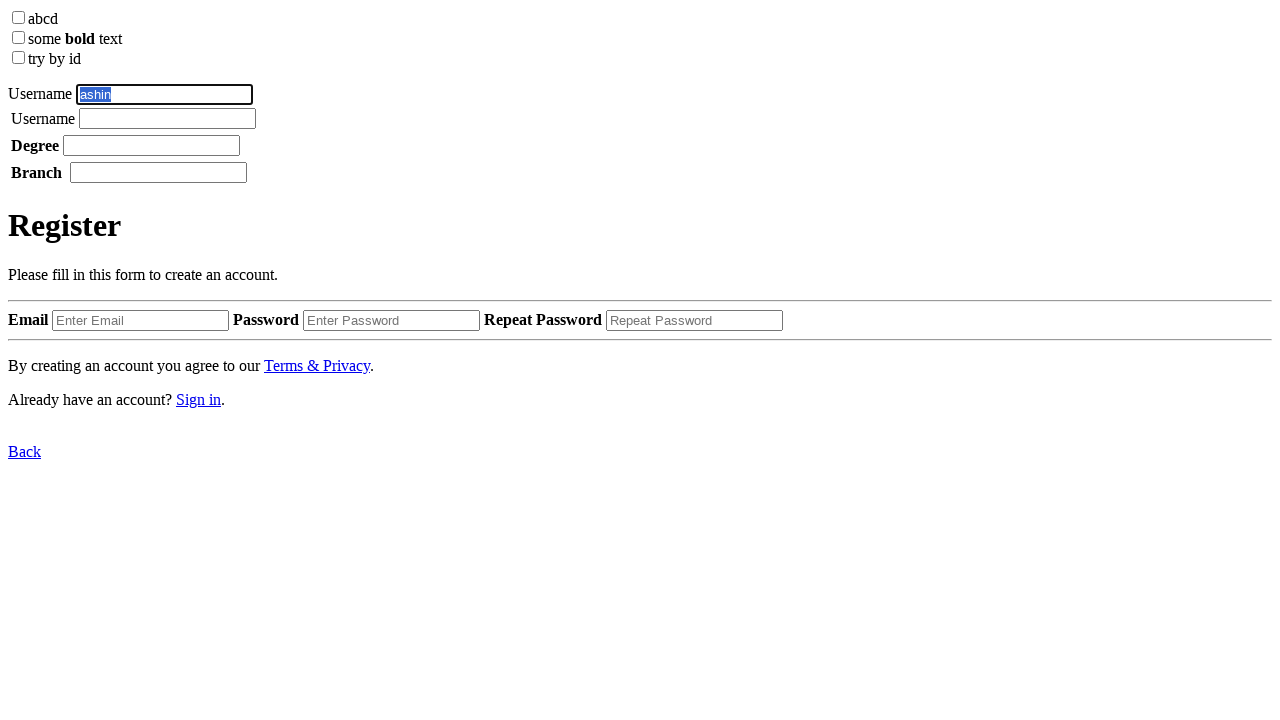

Pressed Ctrl+Y keyboard shortcut on xpath=//input[@type='textbox'] >> nth=0
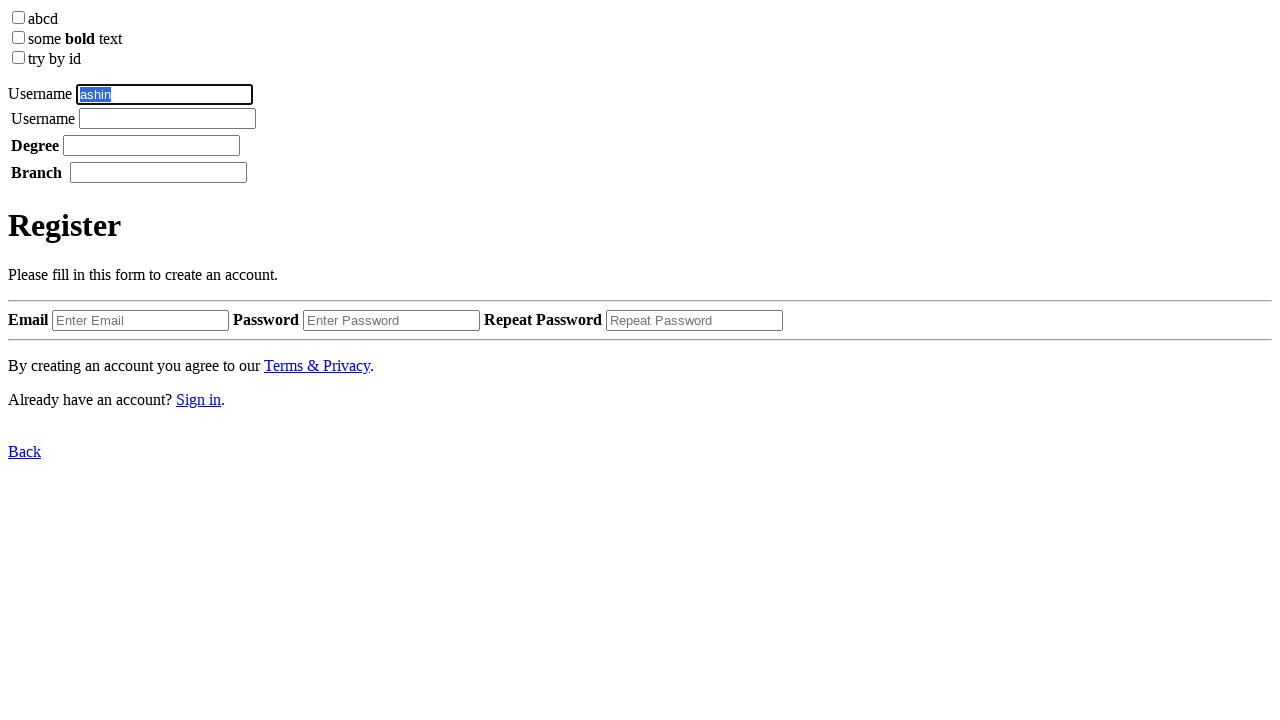

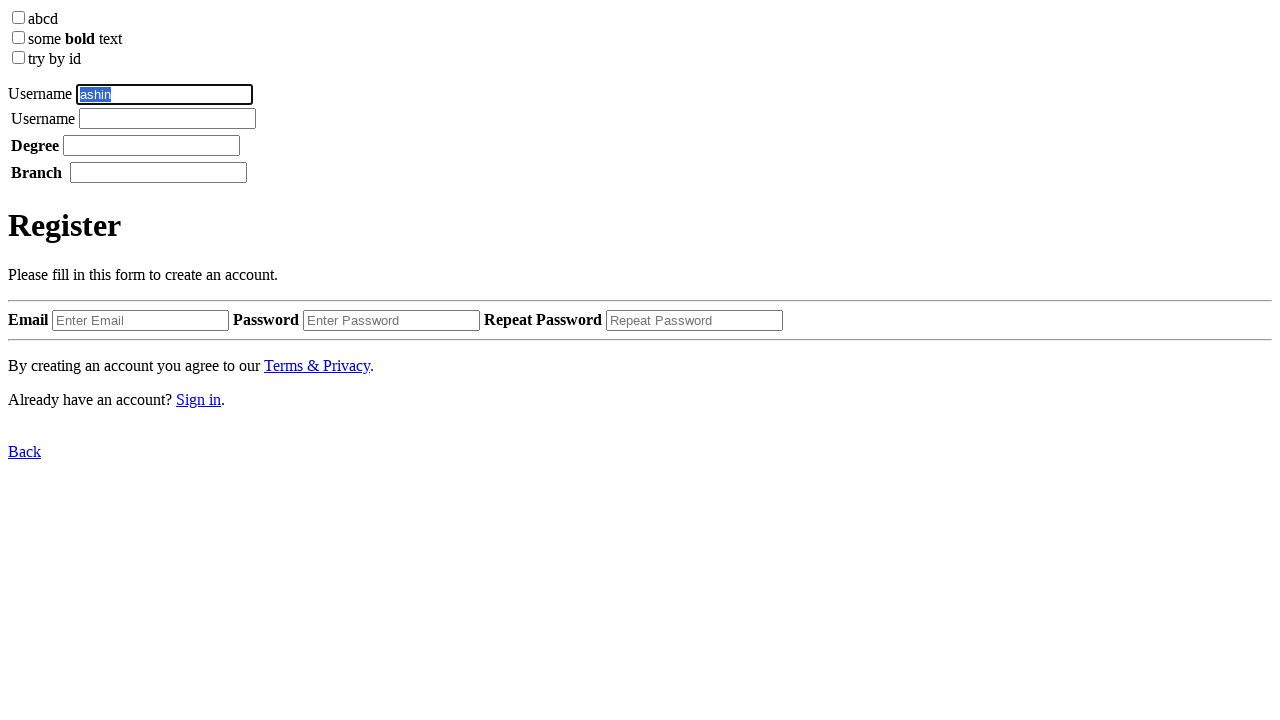